Opens multiple educational topic links from Tokopedia seller education page in new tabs and switches between them

Starting URL: https://seller.tokopedia.com/edu

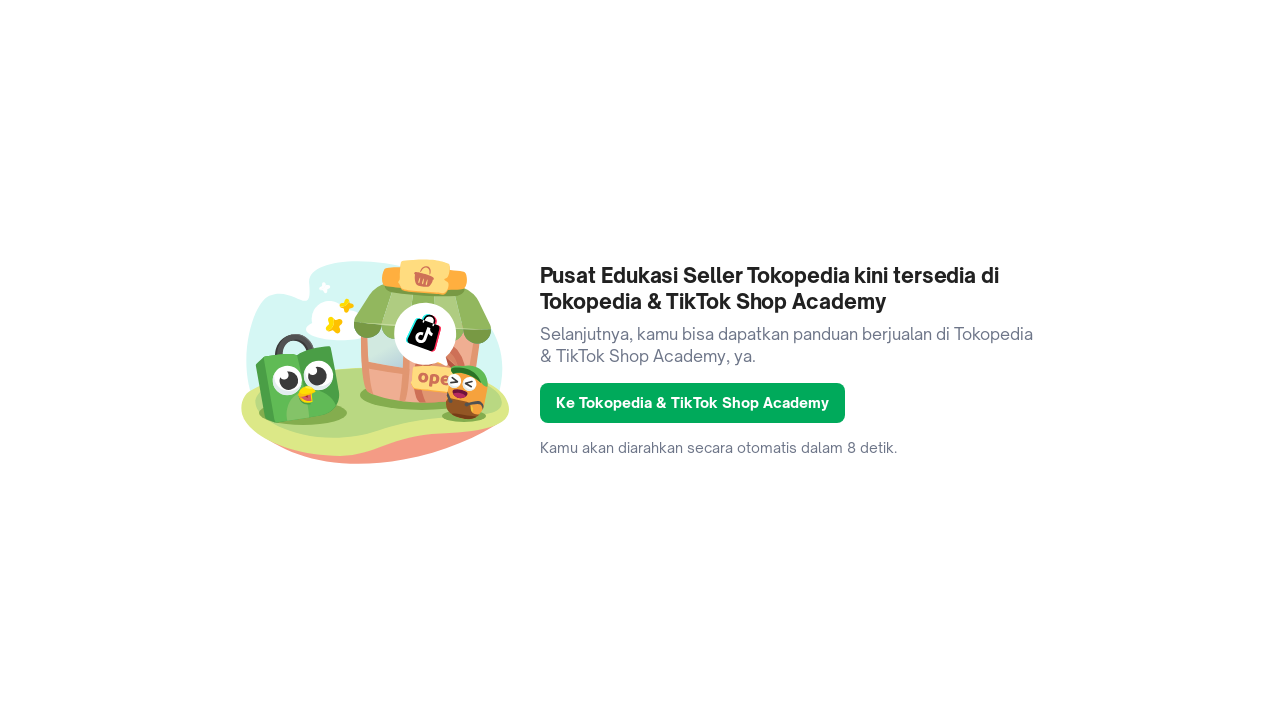

Located the menu button container for topic selection
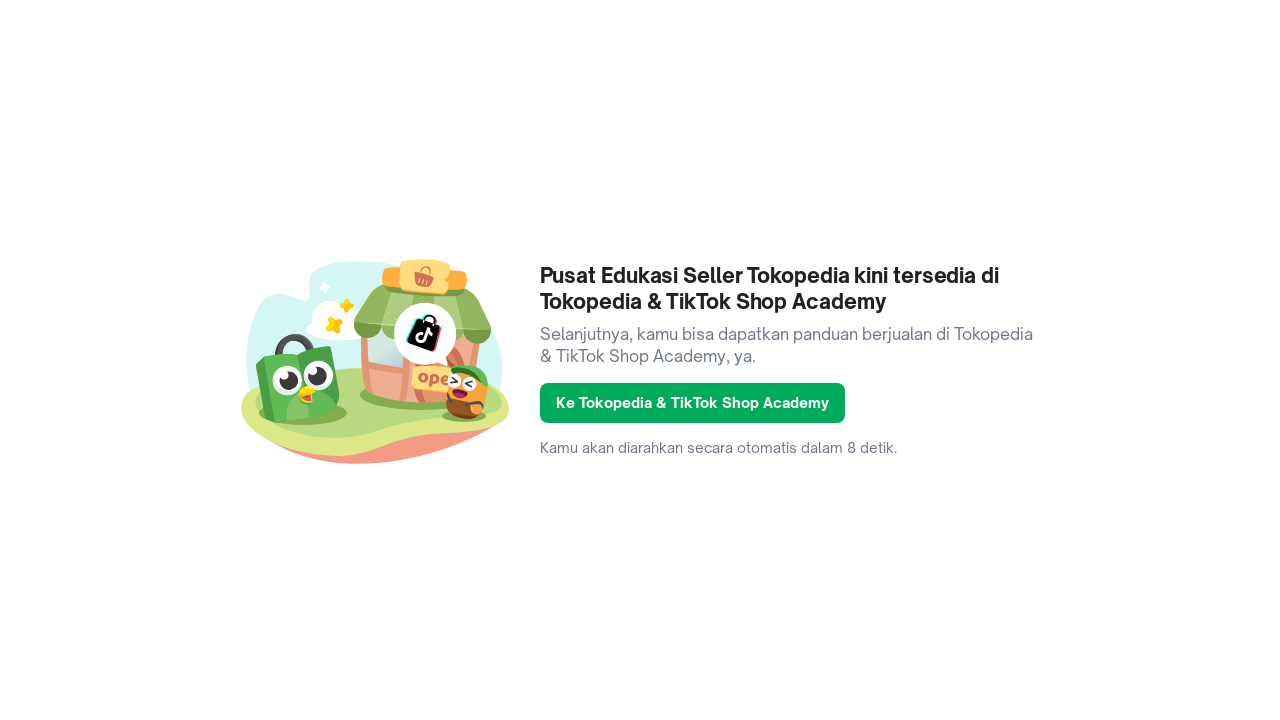

Retrieved all dynamic icon links from the menu button
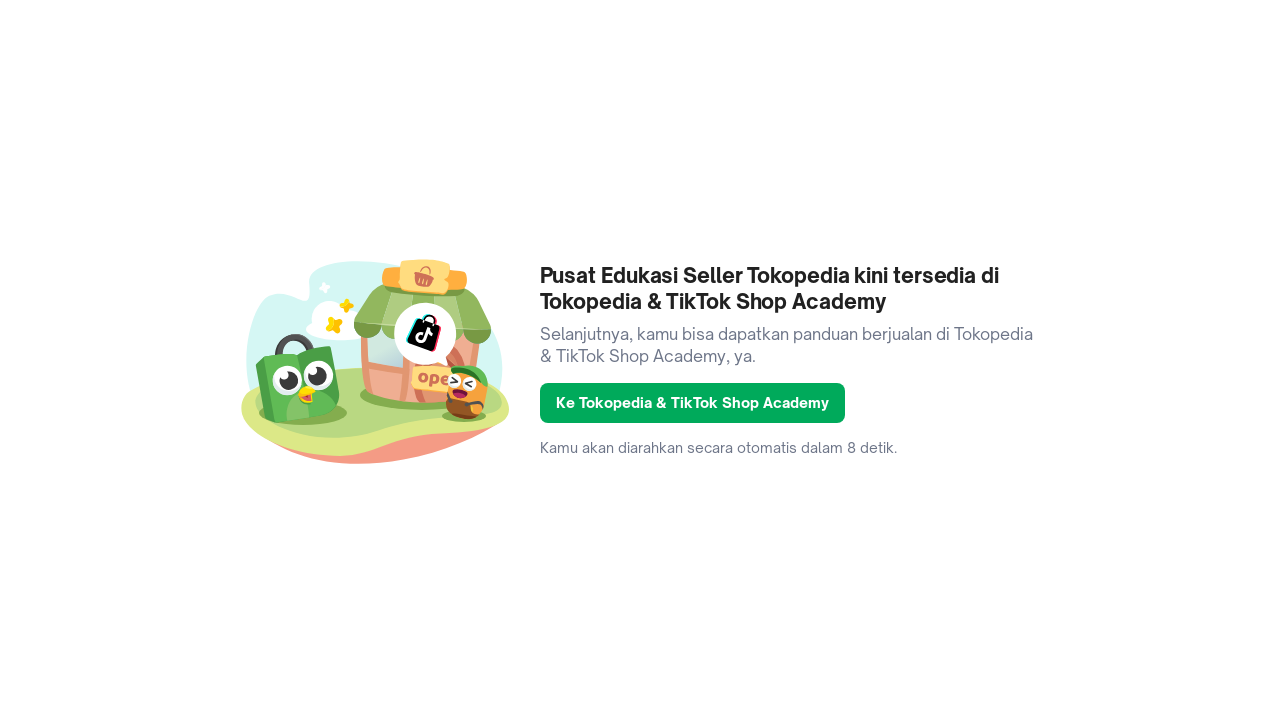

Retrieved all open pages from the browser context
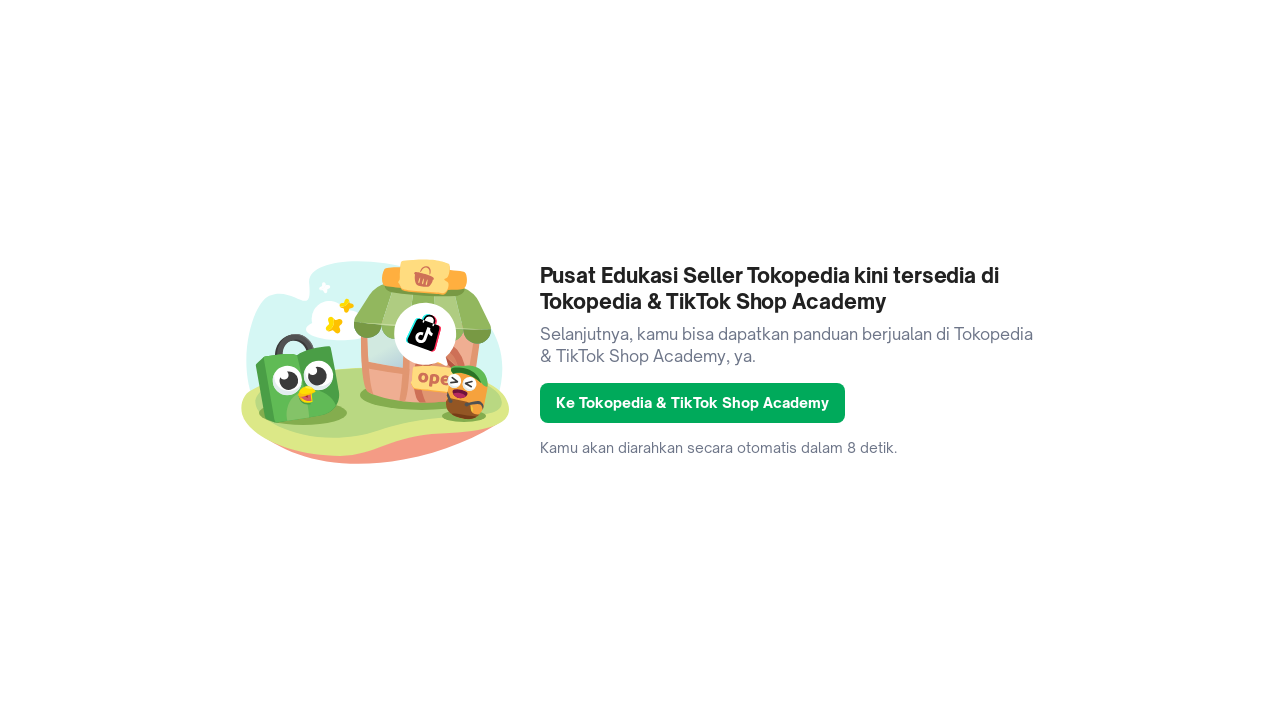

Switched to tab with URL: https://seller.tokopedia.com/edu/notice
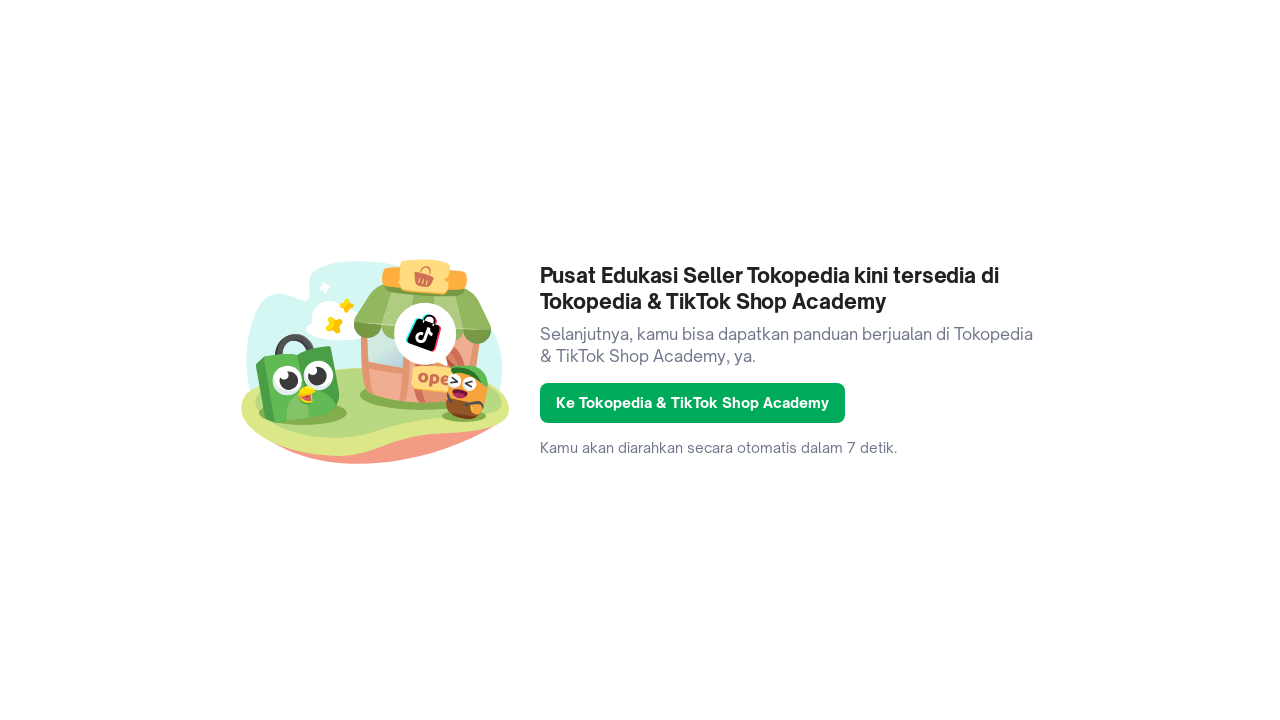

Waited 2 seconds before switching to next tab
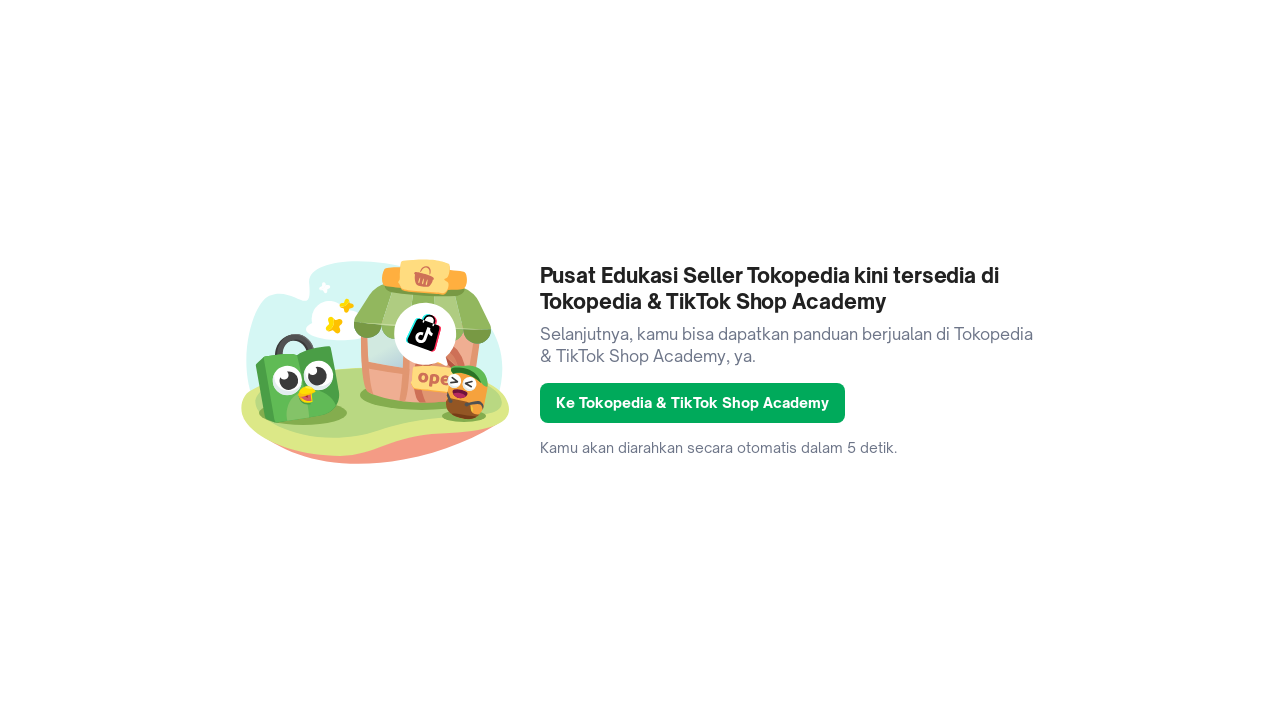

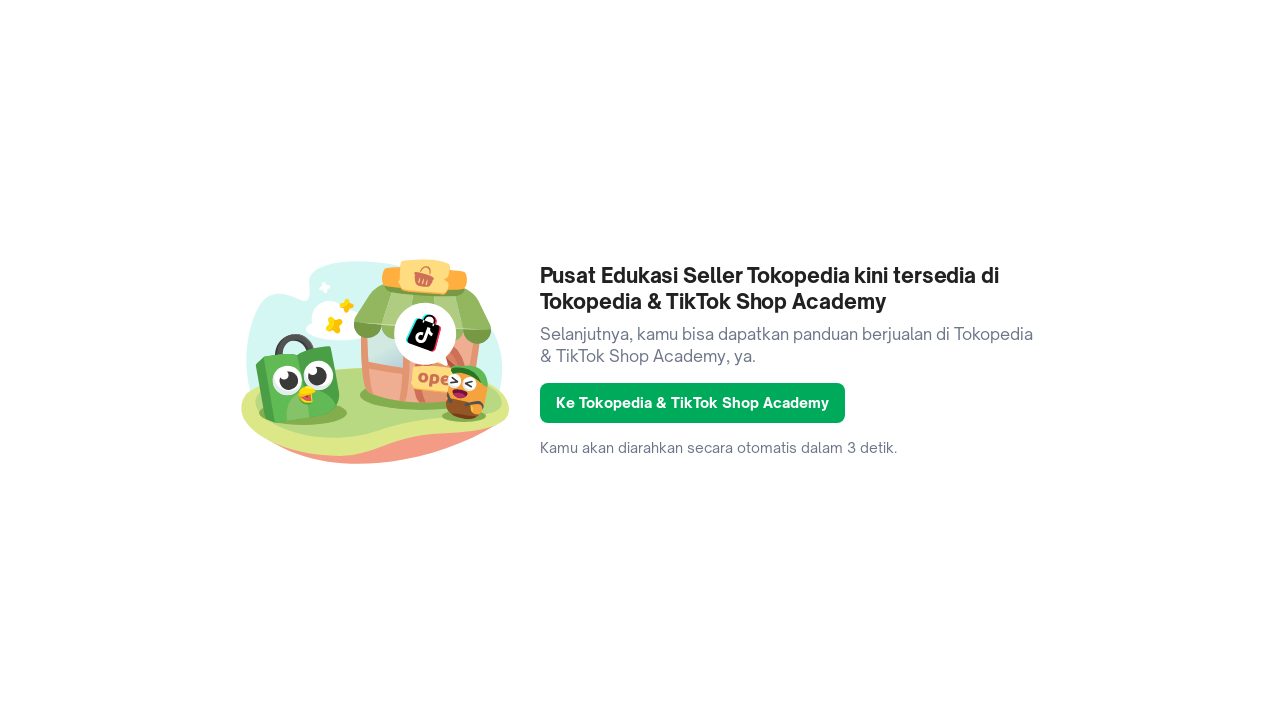